Tests checkbox selection functionality by clicking a checkbox on a page and verifying it becomes selected using the isSelected method.

Starting URL: https://businessemail.rediff.com/login-page?sc_cid=www.google.com|login_page

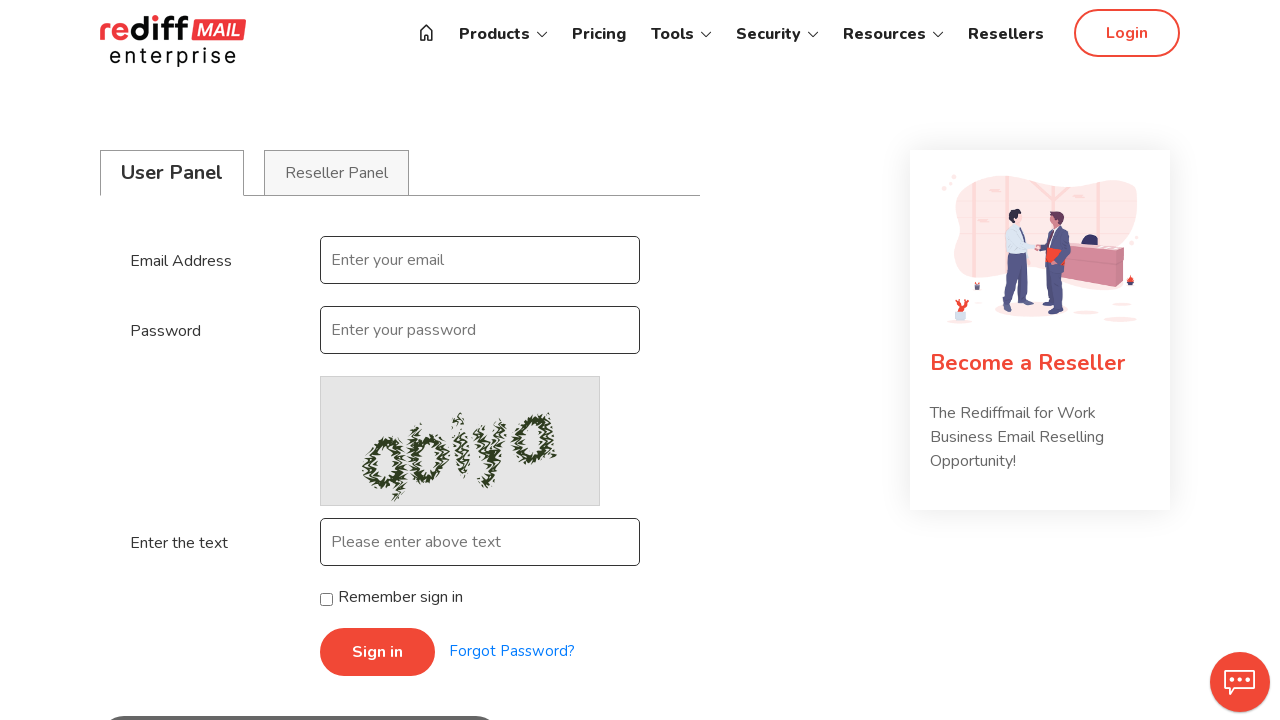

Waited 2000ms for page to load
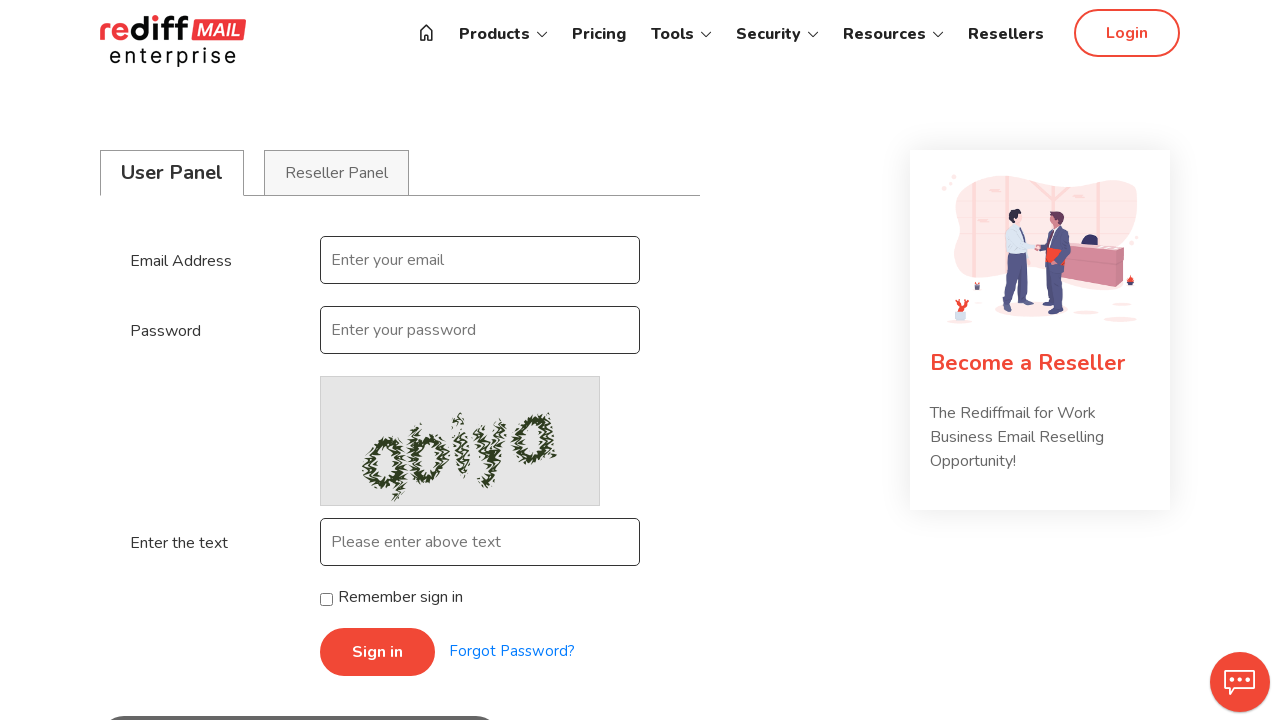

Clicked the first checkbox on the page at (326, 600) on (//input[@type='checkbox'])[1]
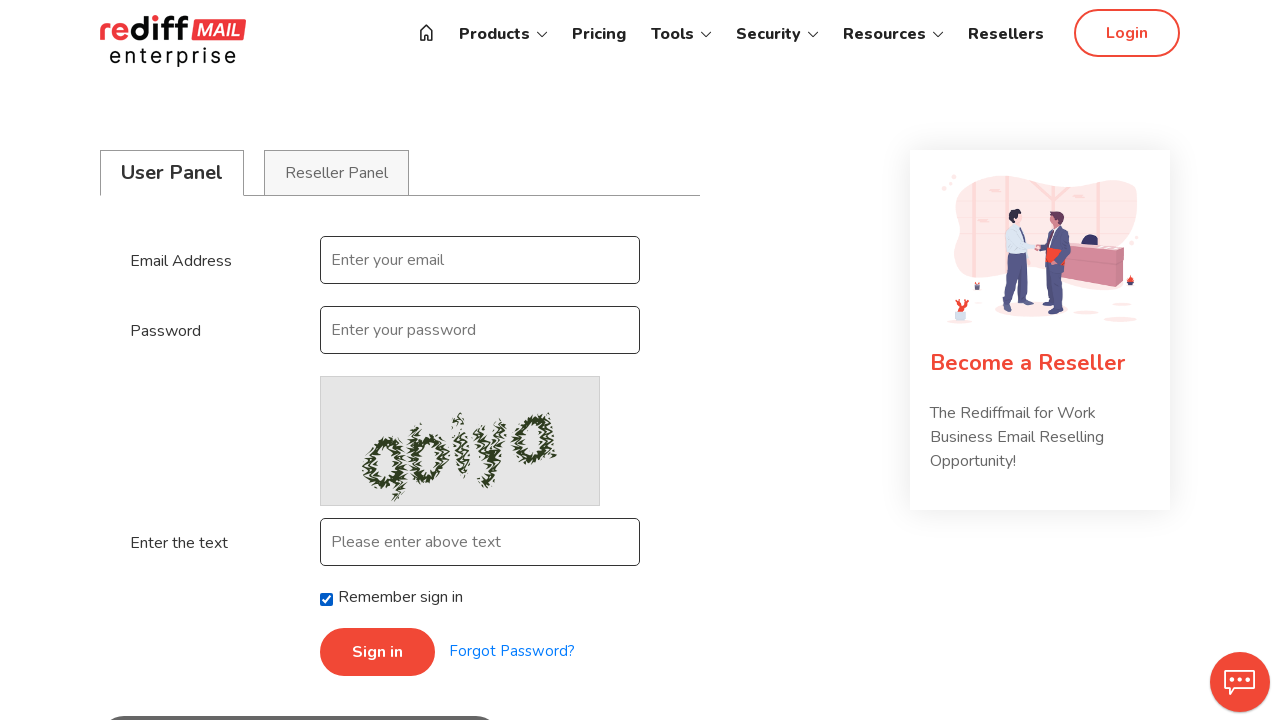

Verified checkbox is selected: True
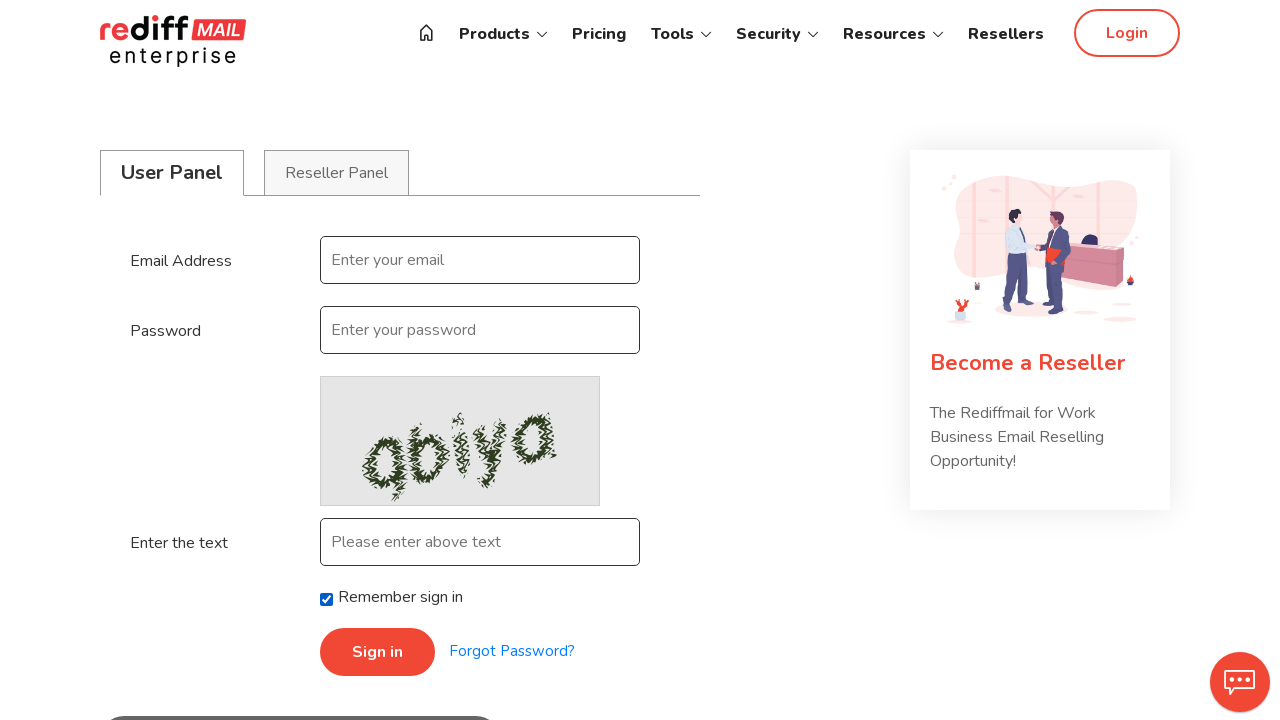

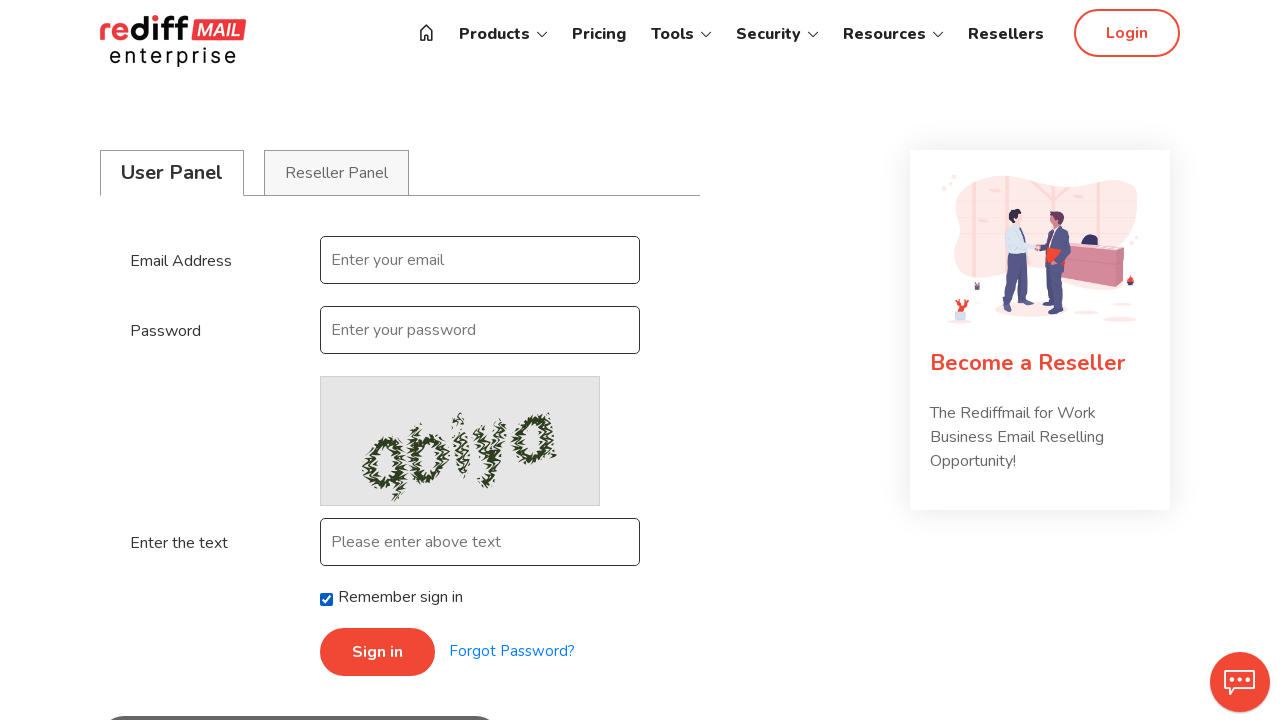